Navigates to Demo Tables and accesses the surname column from the Employee Basic Info table

Starting URL: http://automationbykrishna.com

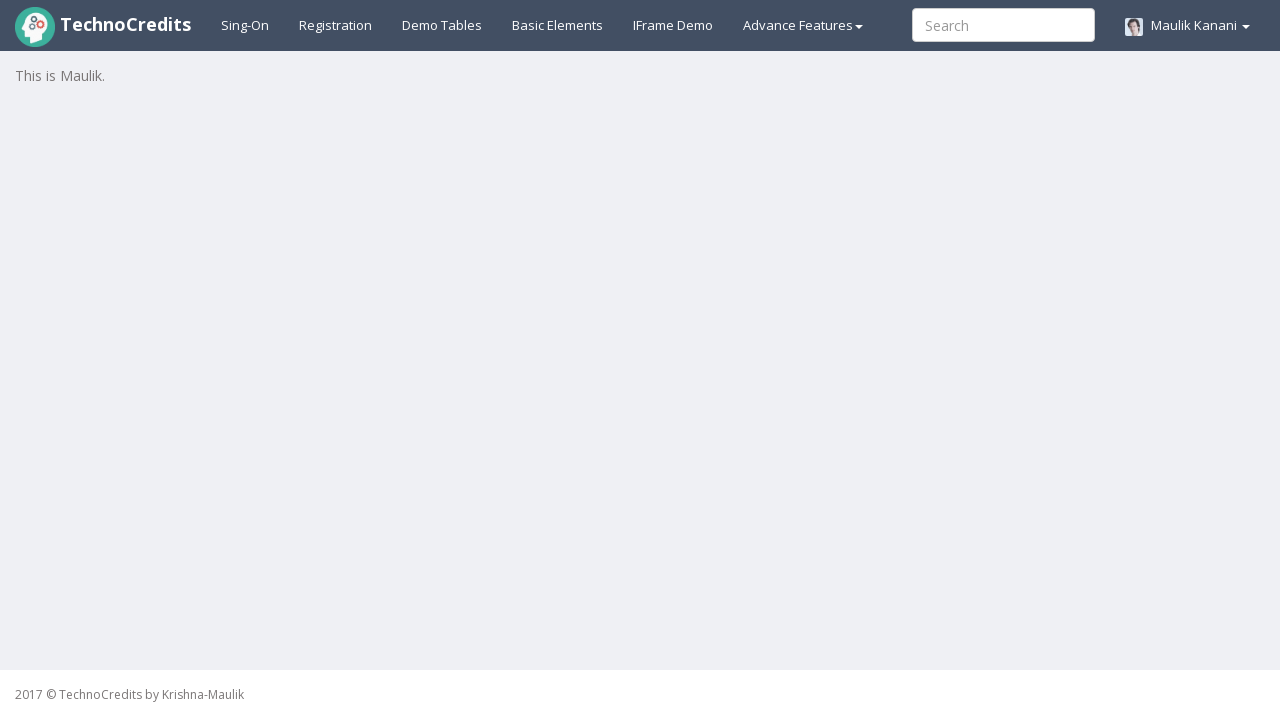

Clicked on Demo Tables tab at (442, 25) on a:text('Demo Tables')
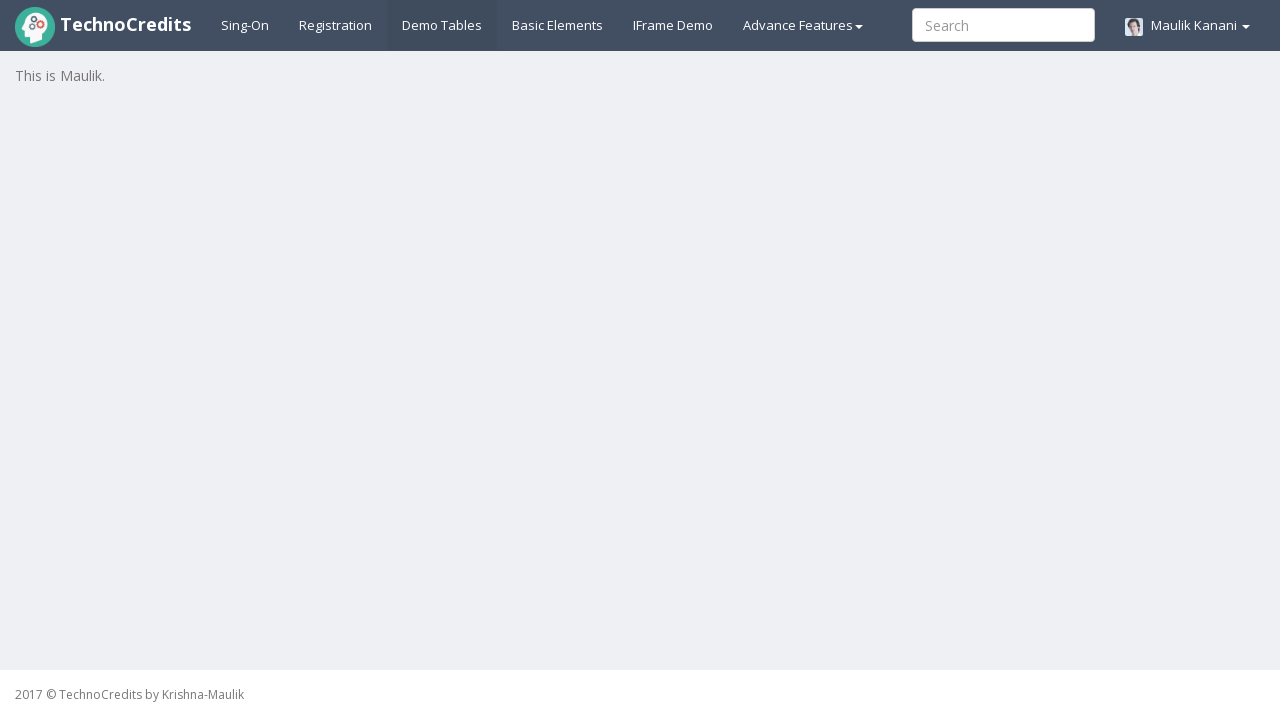

Employee Basic Info table loaded
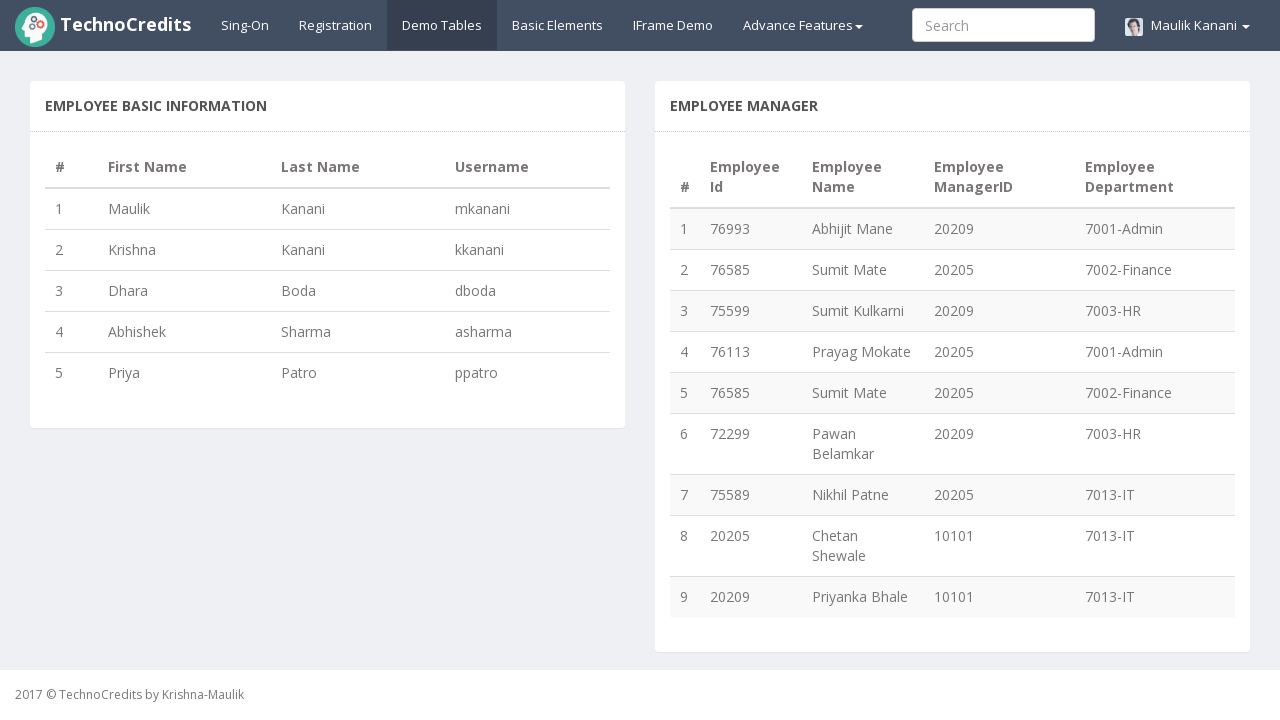

Retrieved count of 5 rows from Employee Basic Info table
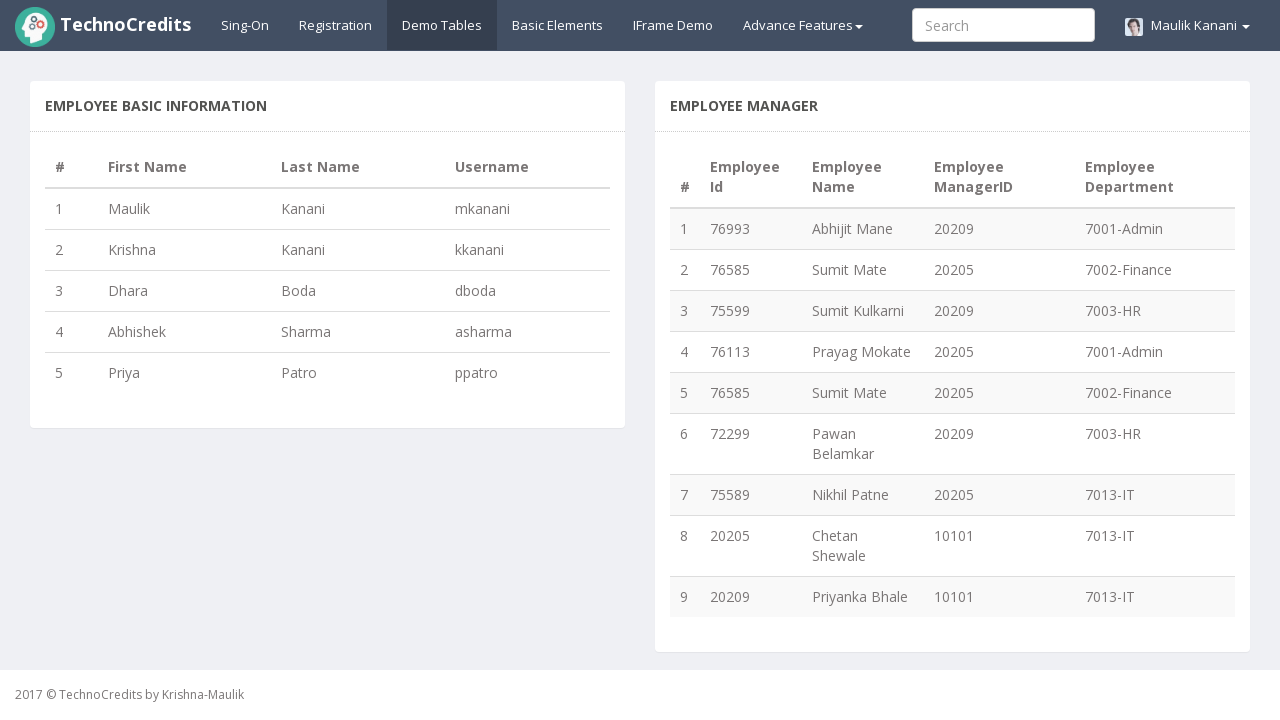

Accessed surname column (td[3]) for row 1
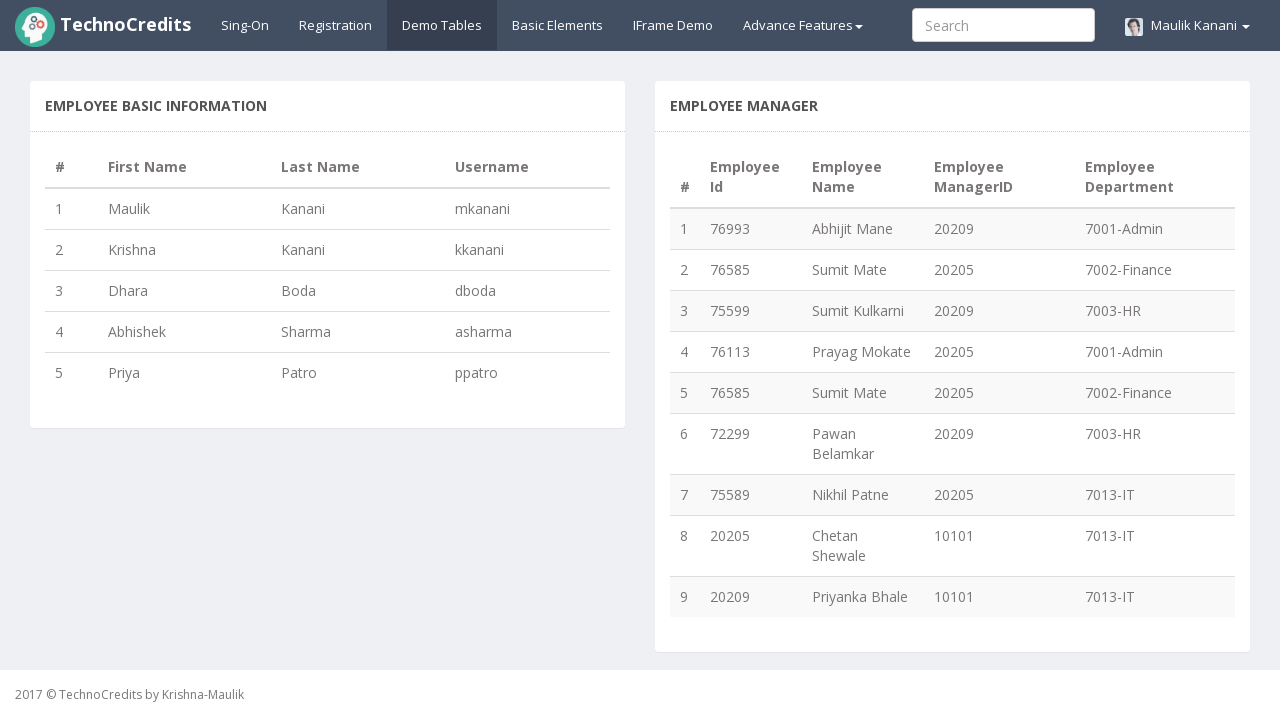

Accessed surname column (td[3]) for row 2
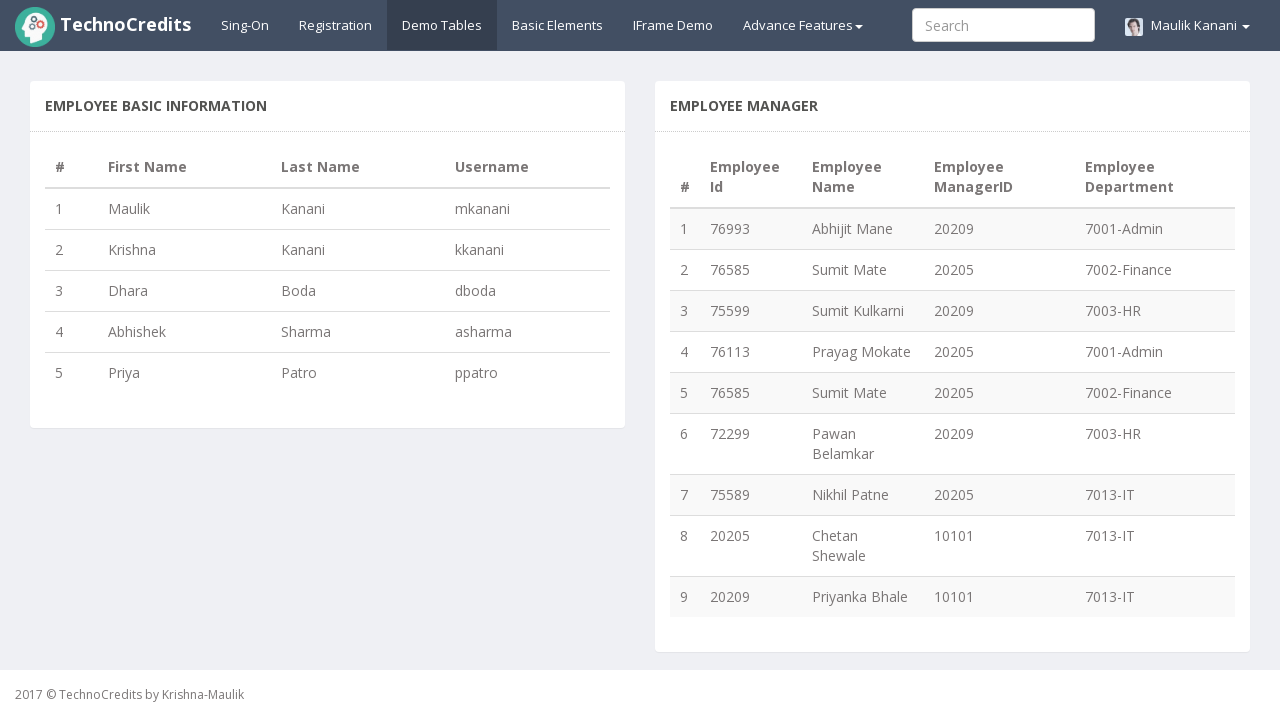

Accessed surname column (td[3]) for row 3
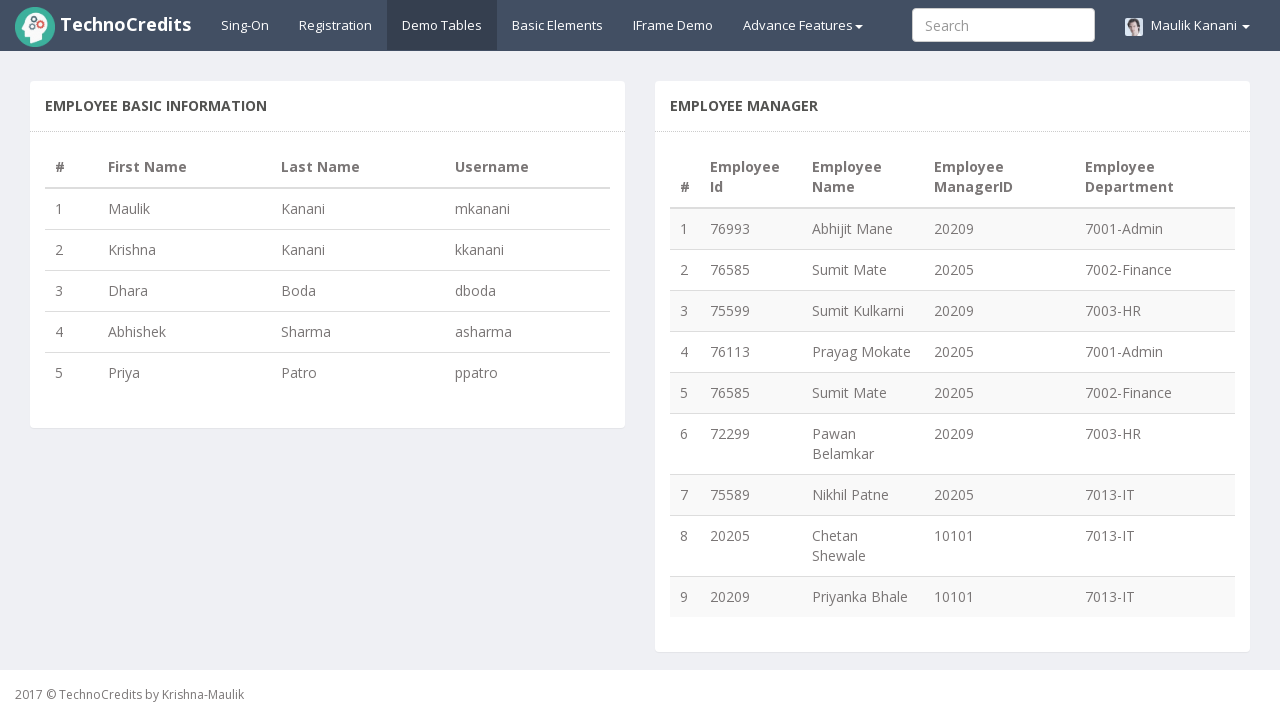

Accessed surname column (td[3]) for row 4
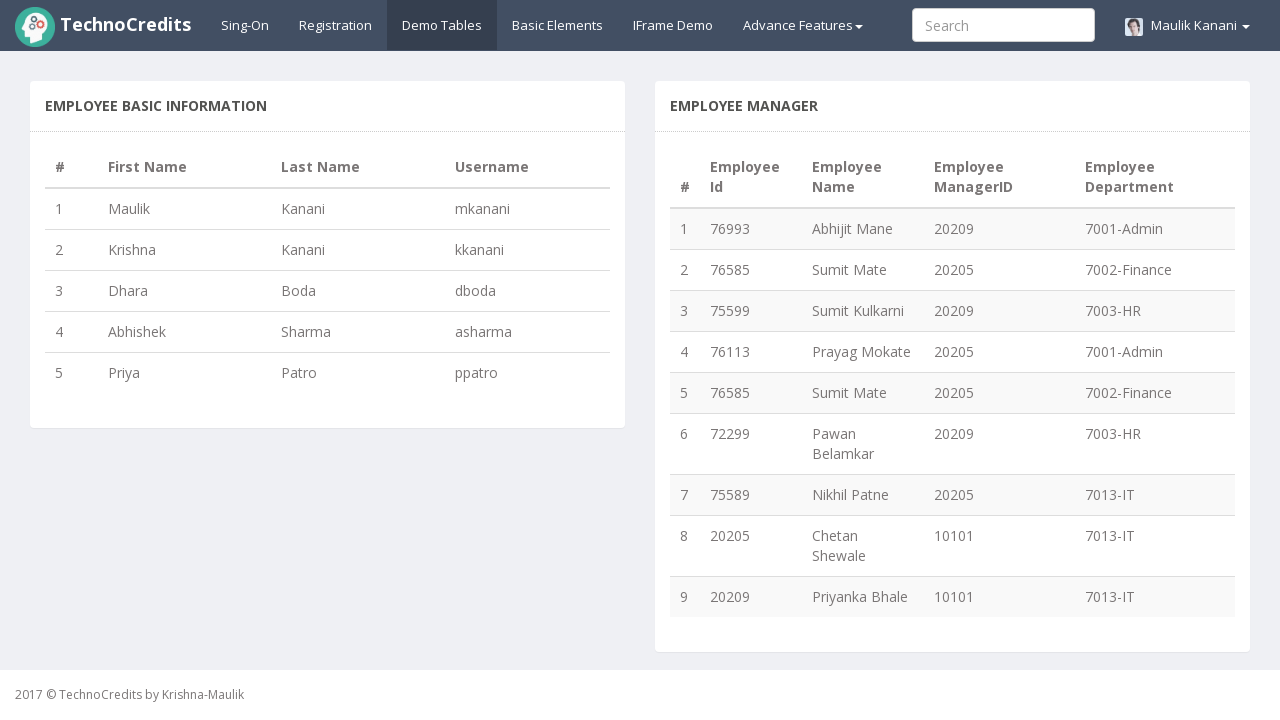

Accessed surname column (td[3]) for row 5
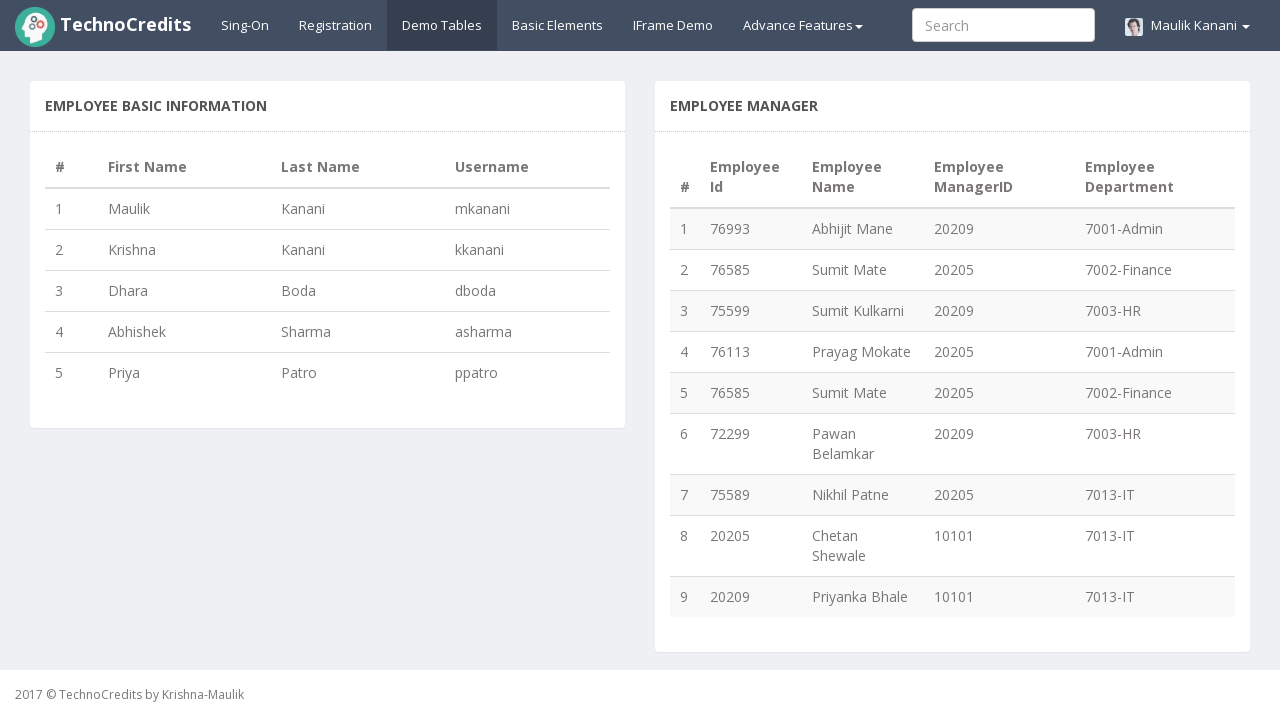

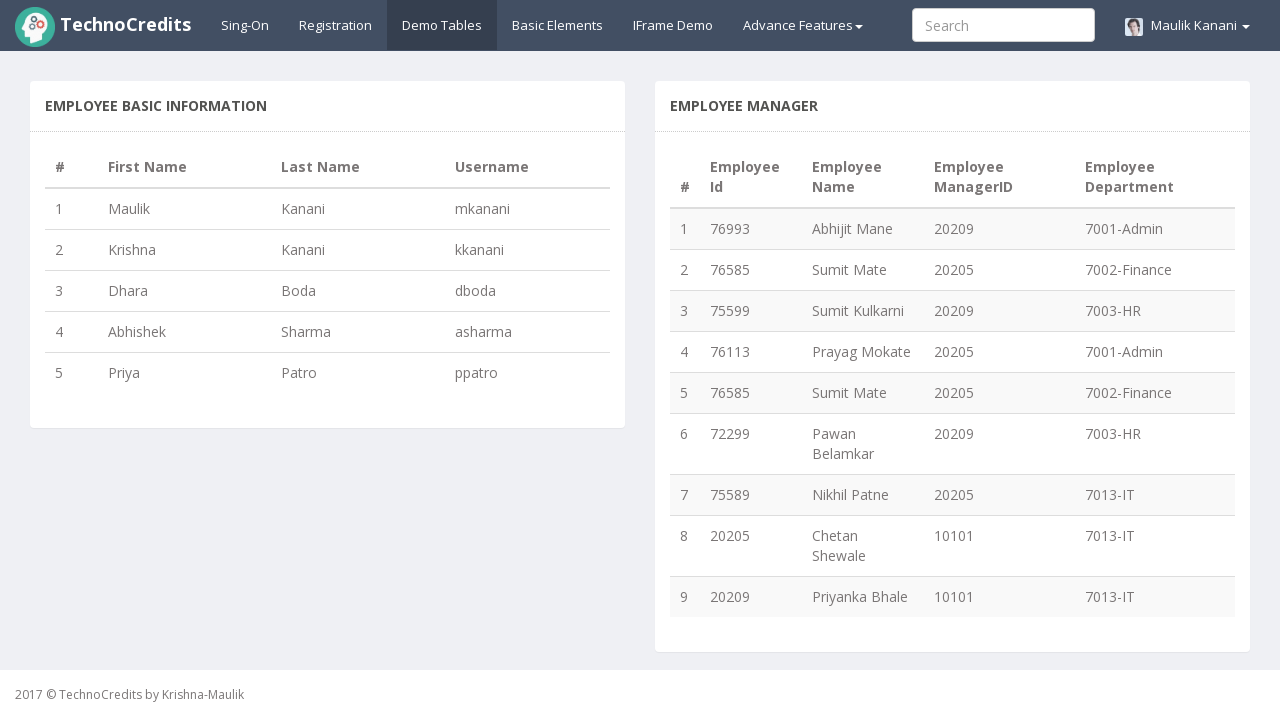